Tests calculator multiplication by clicking buttons 2 * 15 and verifying result equals 30

Starting URL: https://testpages.eviltester.com/styled/apps/calculator.html

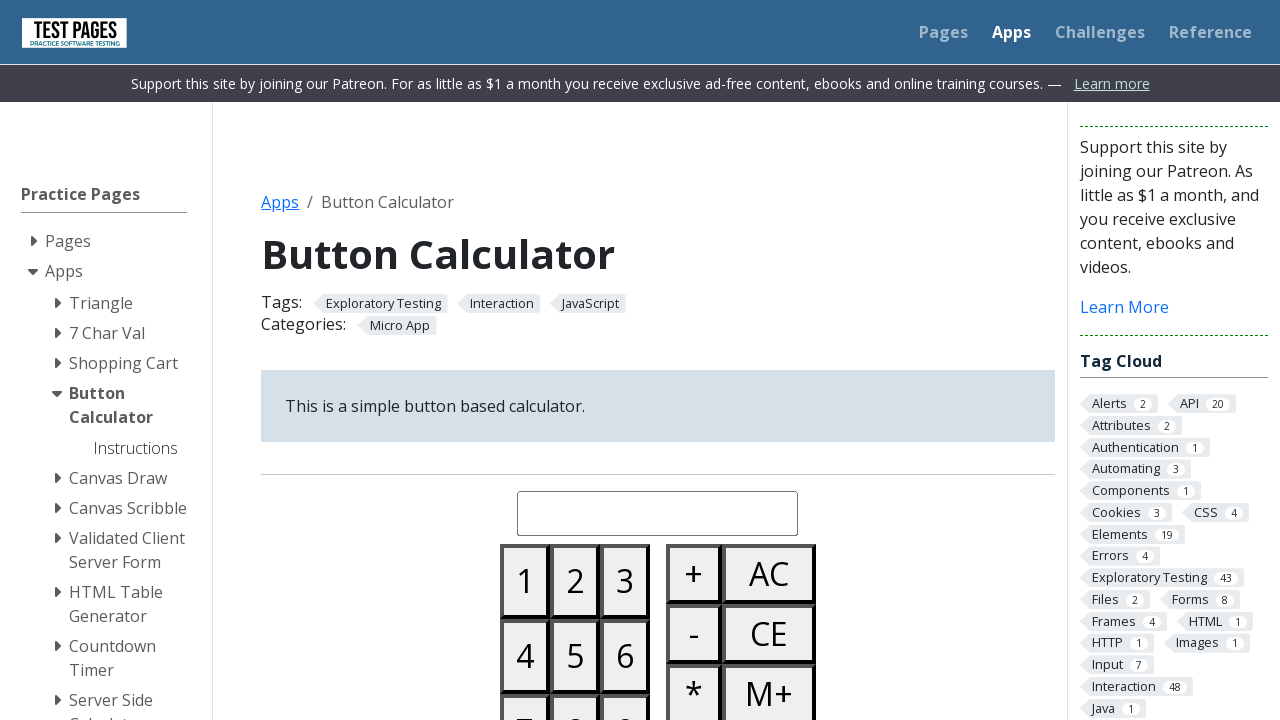

Clicked button 2 at (575, 581) on #button02
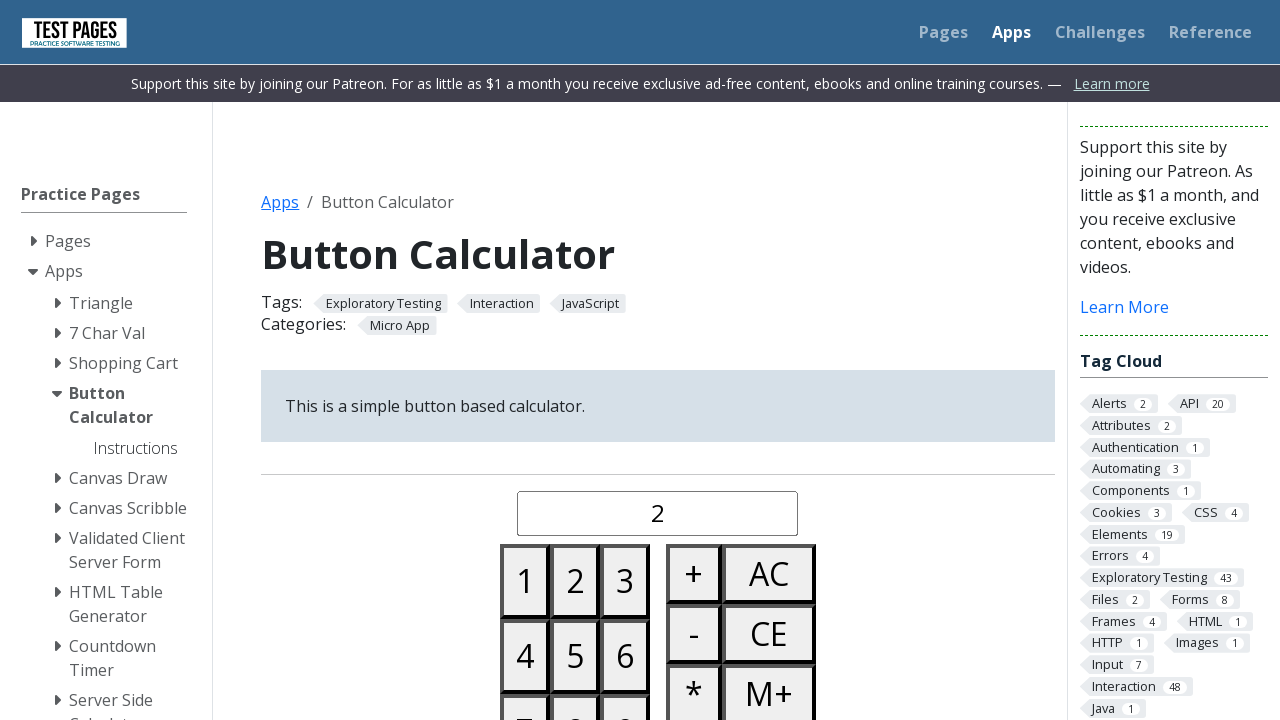

Clicked multiply button at (694, 690) on #buttonmultiply
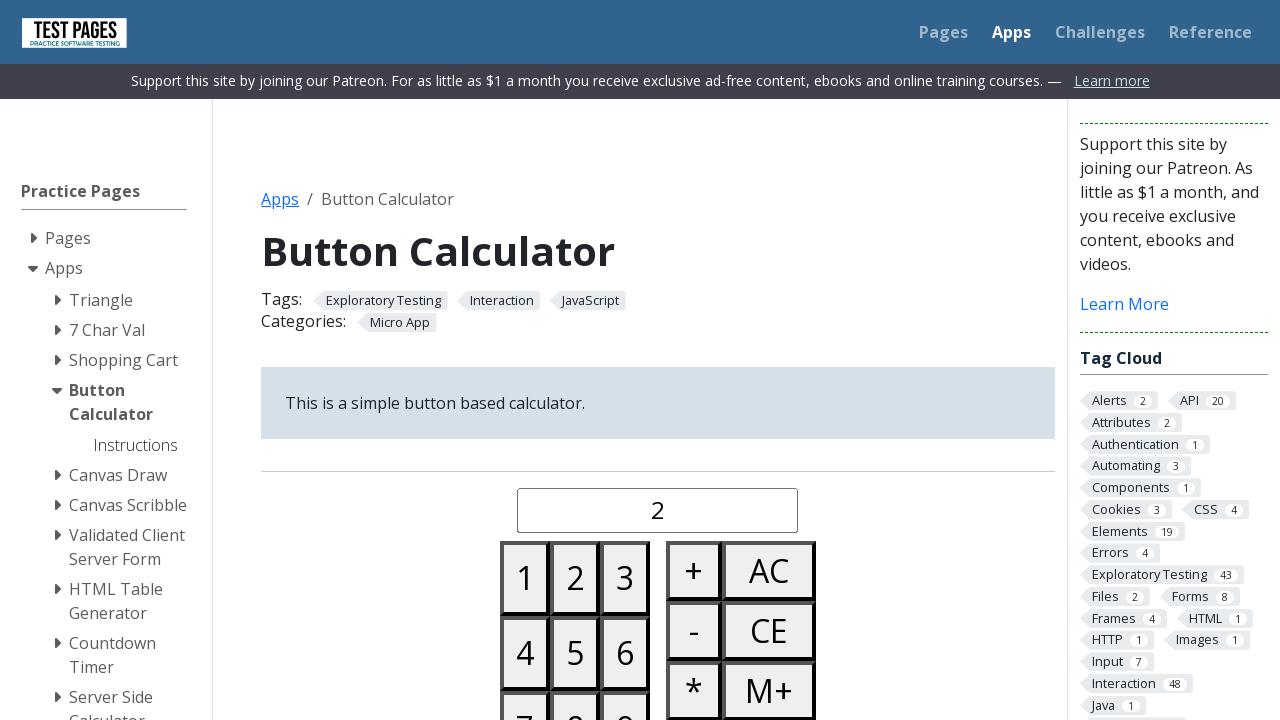

Clicked button 1 at (525, 578) on #button01
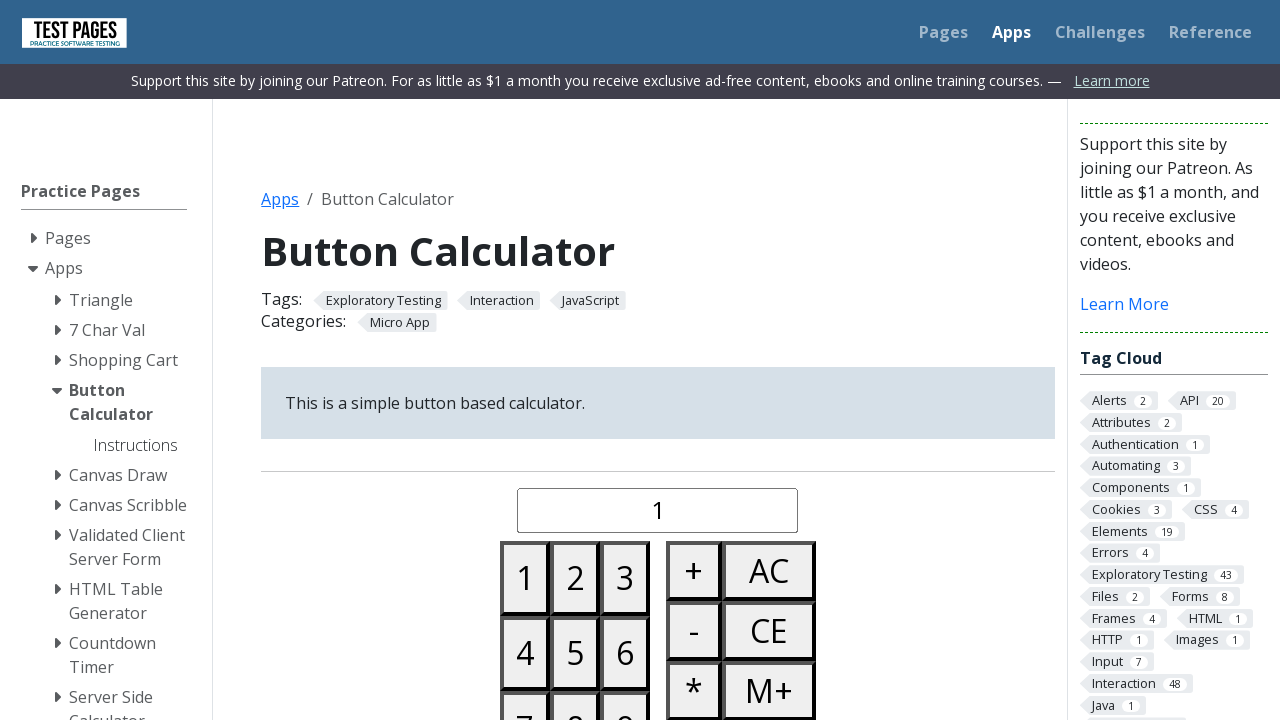

Clicked button 5 at (575, 653) on #button05
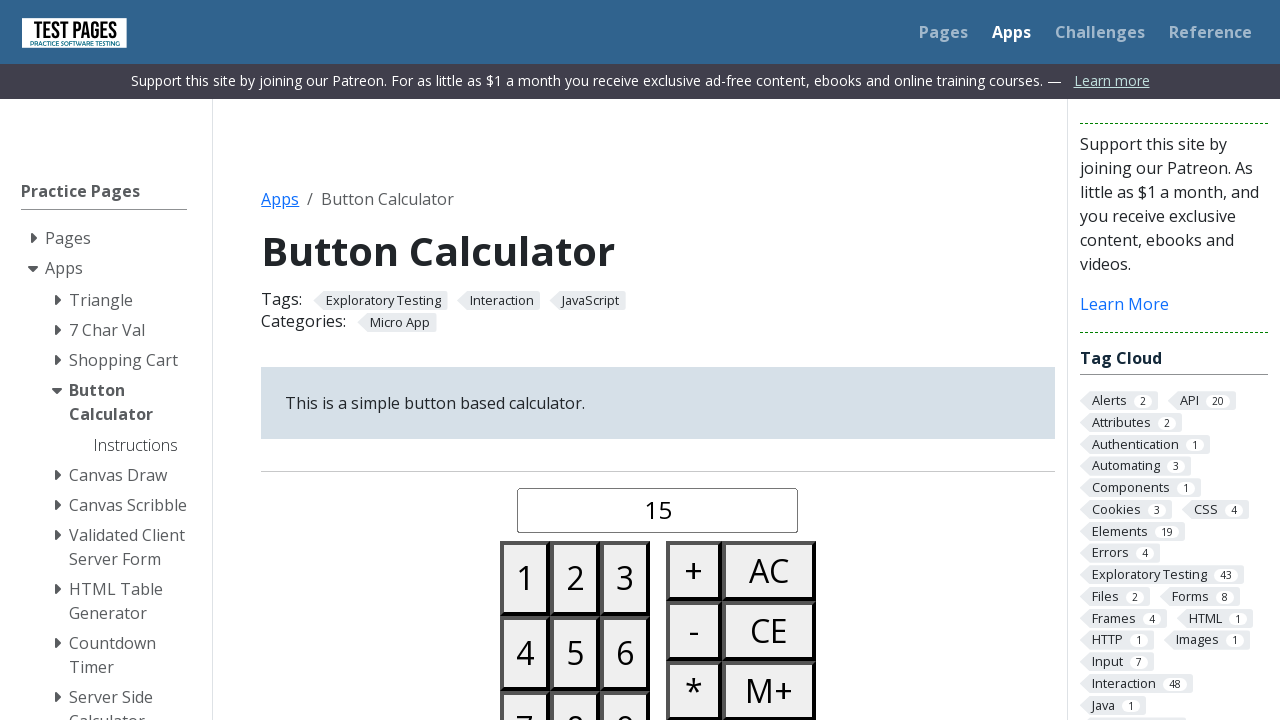

Clicked equals button at (694, 360) on #buttonequals
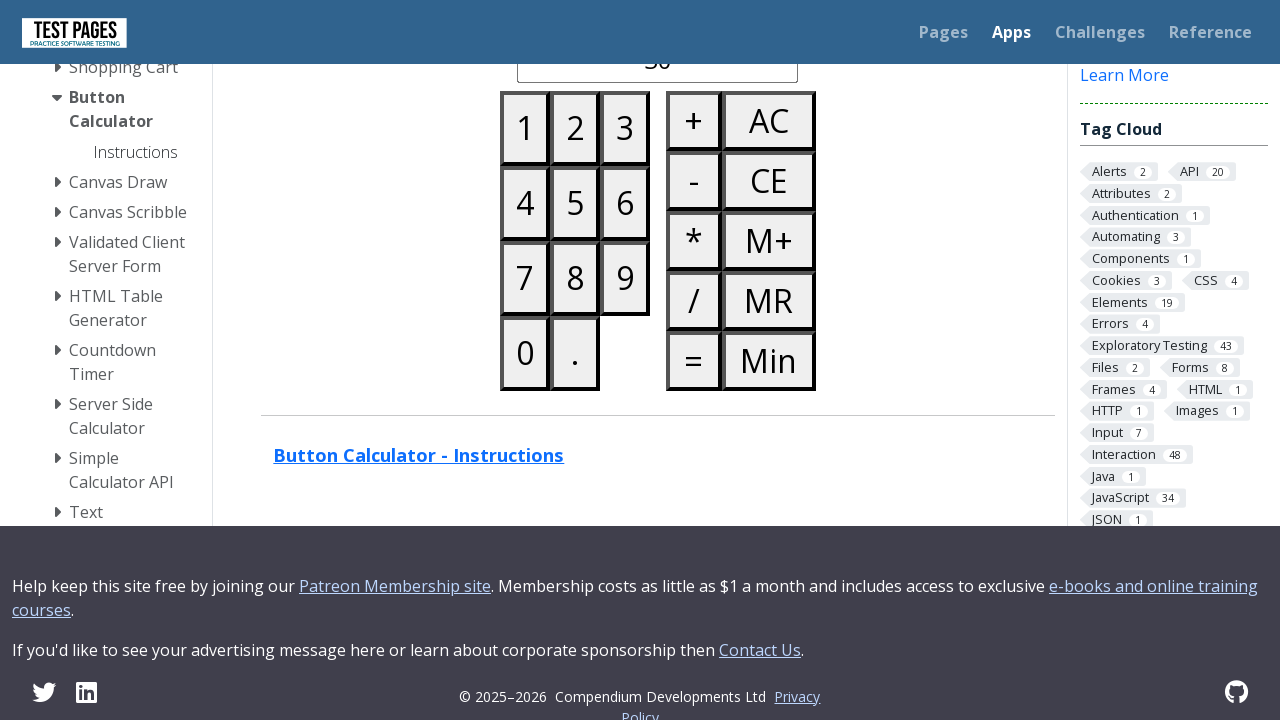

Retrieved calculated display value
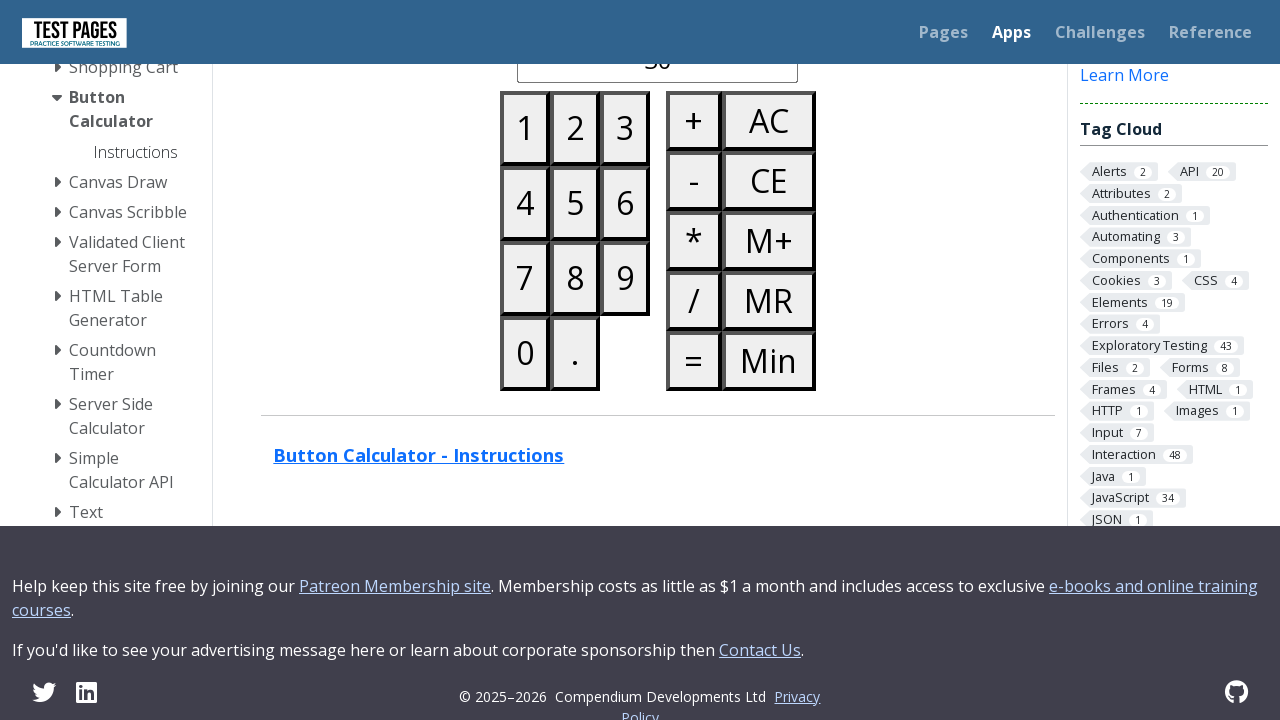

Verified result equals 30 (2 * 15 = 30)
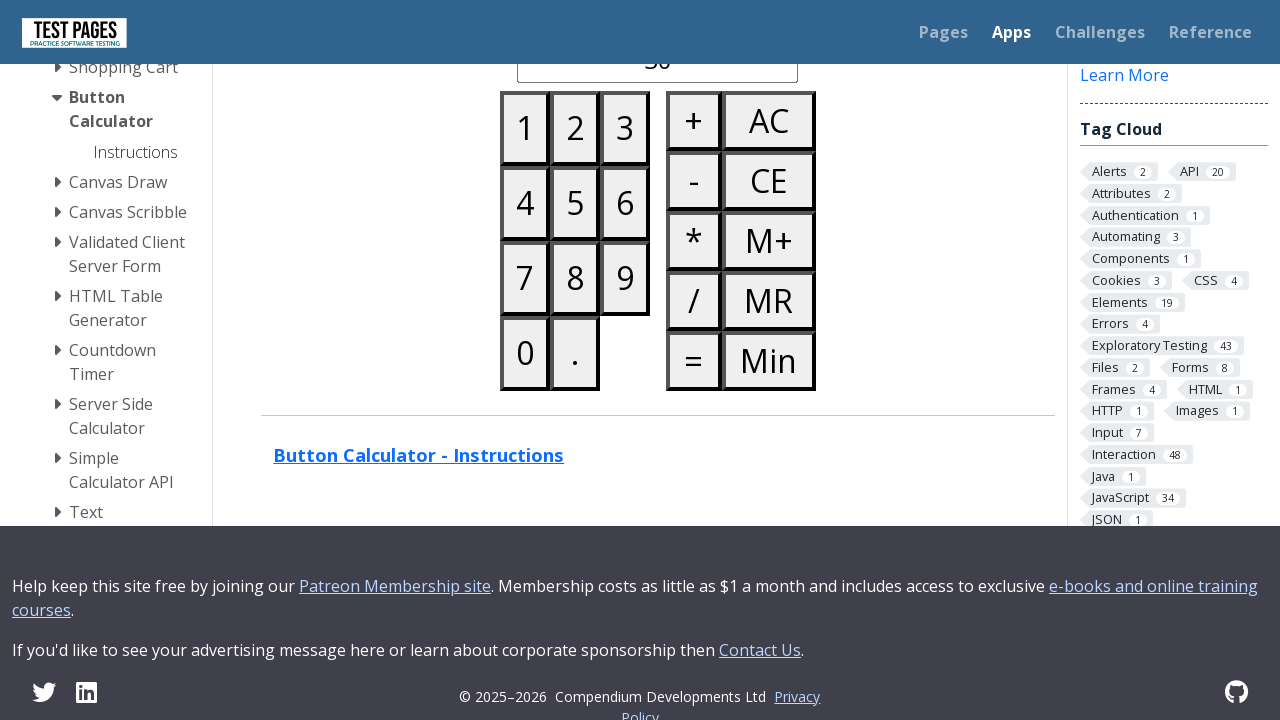

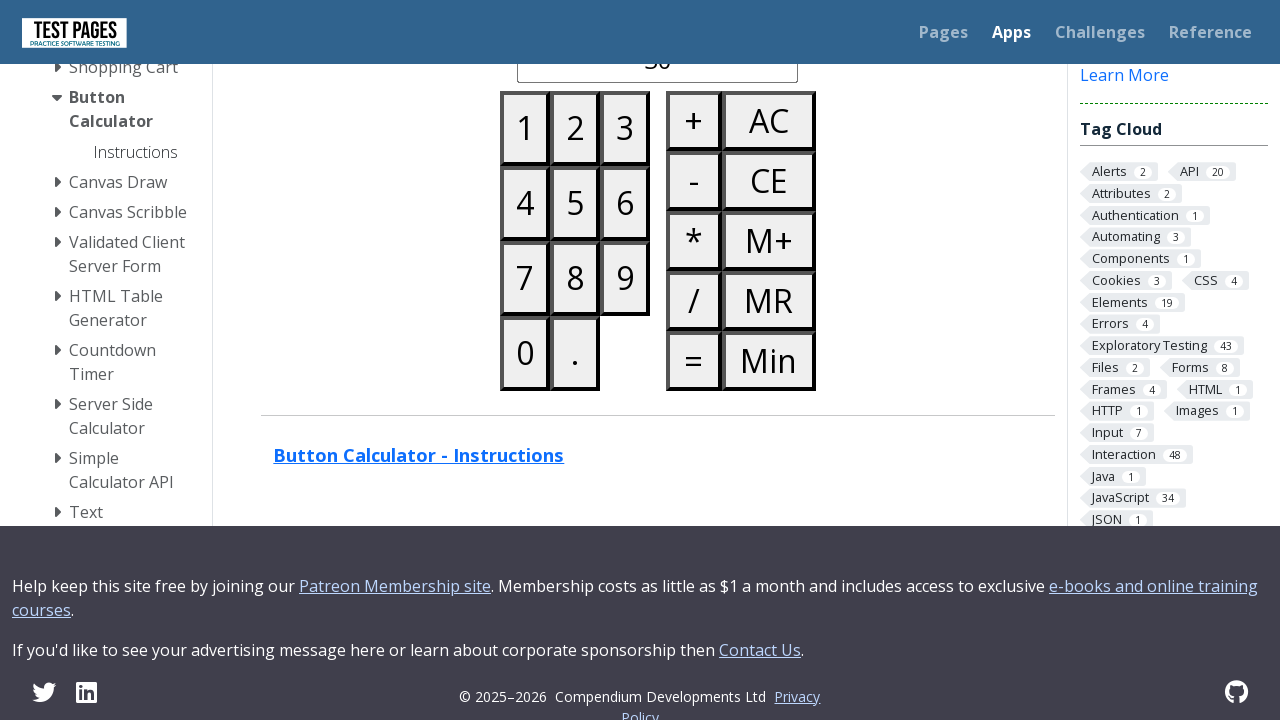